Tests alert dialog functionality with OK and Cancel buttons, verifying the behavior of accepting and dismissing alerts

Starting URL: https://demo.automationtesting.in/Alerts.html

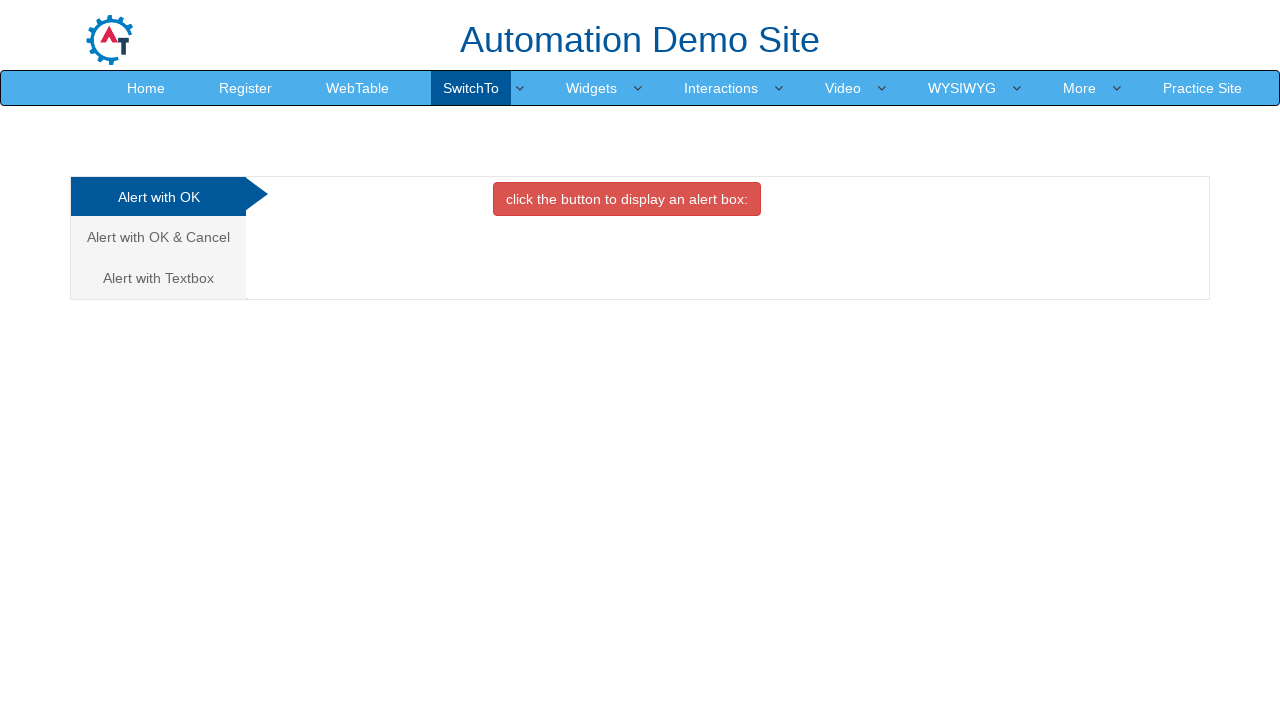

Clicked on the second tab to access alert with OK/Cancel at (158, 237) on xpath=/html/body/div[1]/div/div/div/div[1]/ul/li[2]/a
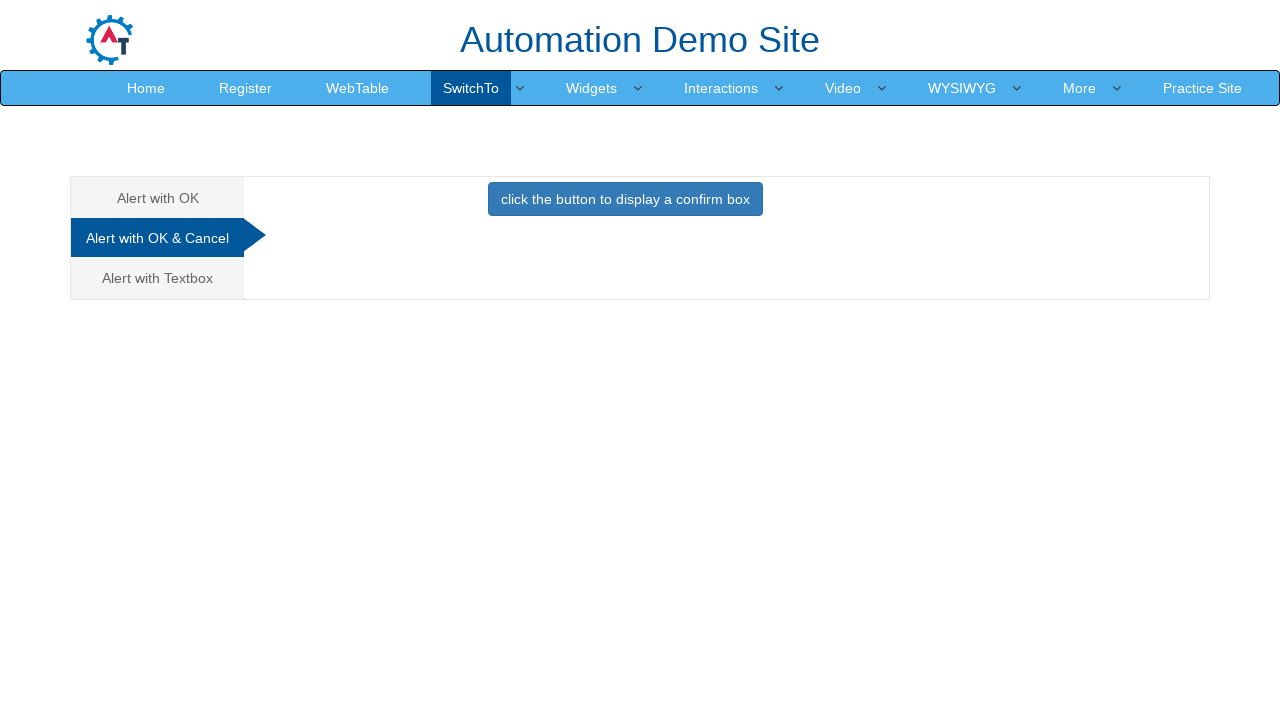

Clicked button to trigger the alert at (625, 199) on xpath=/html/body/div[1]/div/div/div/div[2]/div[2]/button
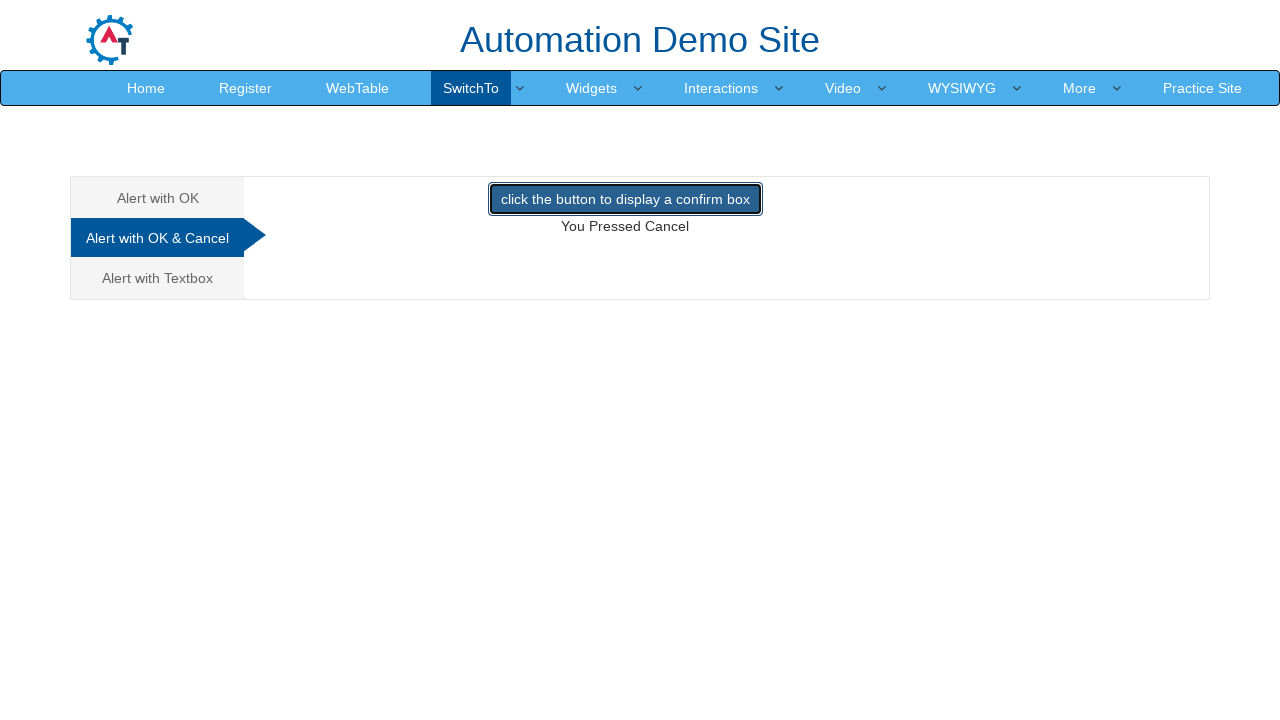

Set up dialog handler to accept and clicked button to trigger alert at (625, 199) on xpath=/html/body/div[1]/div/div/div/div[2]/div[2]/button
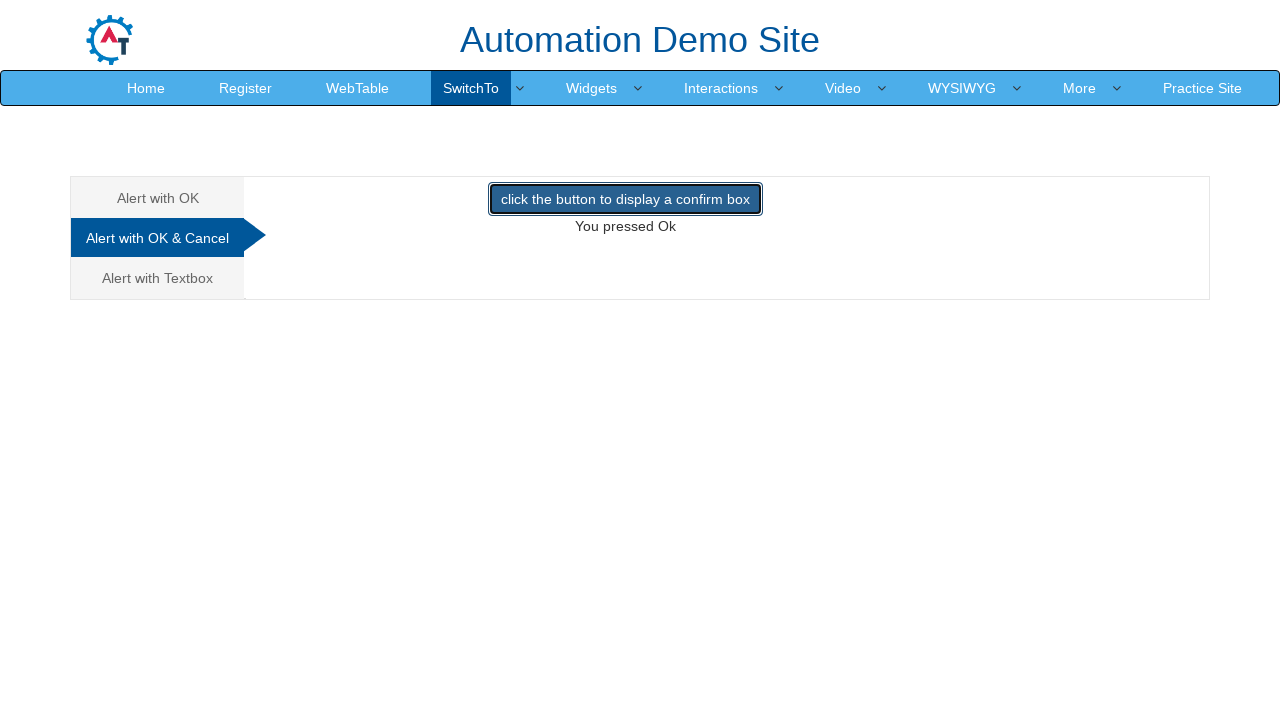

Retrieved result message: You pressed Ok
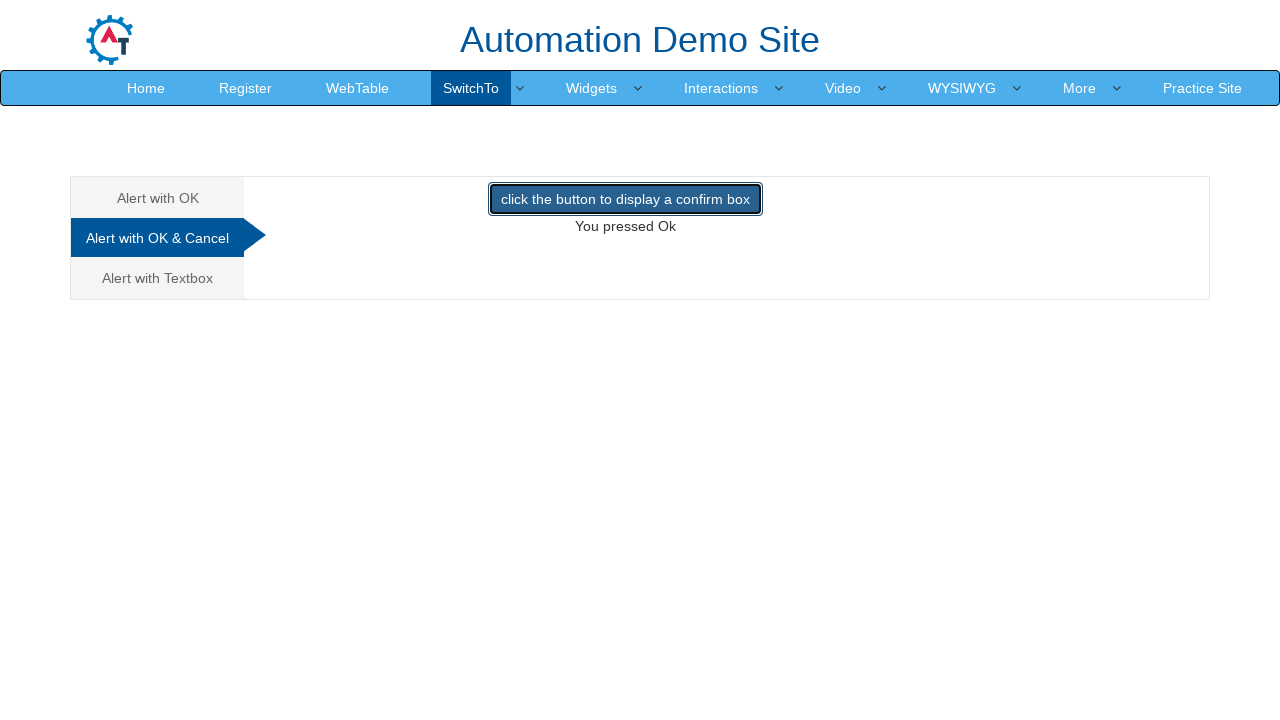

Clicked on the second tab again to test cancel functionality at (158, 238) on xpath=/html/body/div[1]/div/div/div/div[1]/ul/li[2]/a
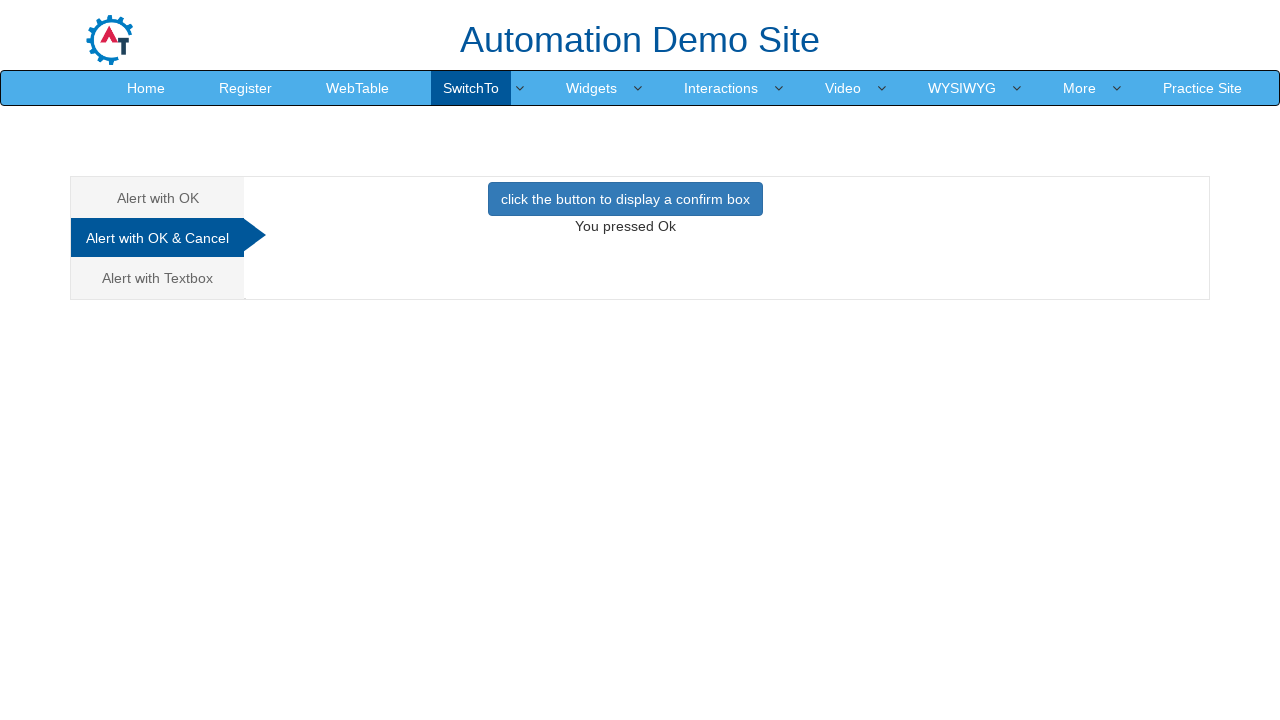

Clicked button to trigger the alert again at (625, 199) on xpath=/html/body/div[1]/div/div/div/div[2]/div[2]/button
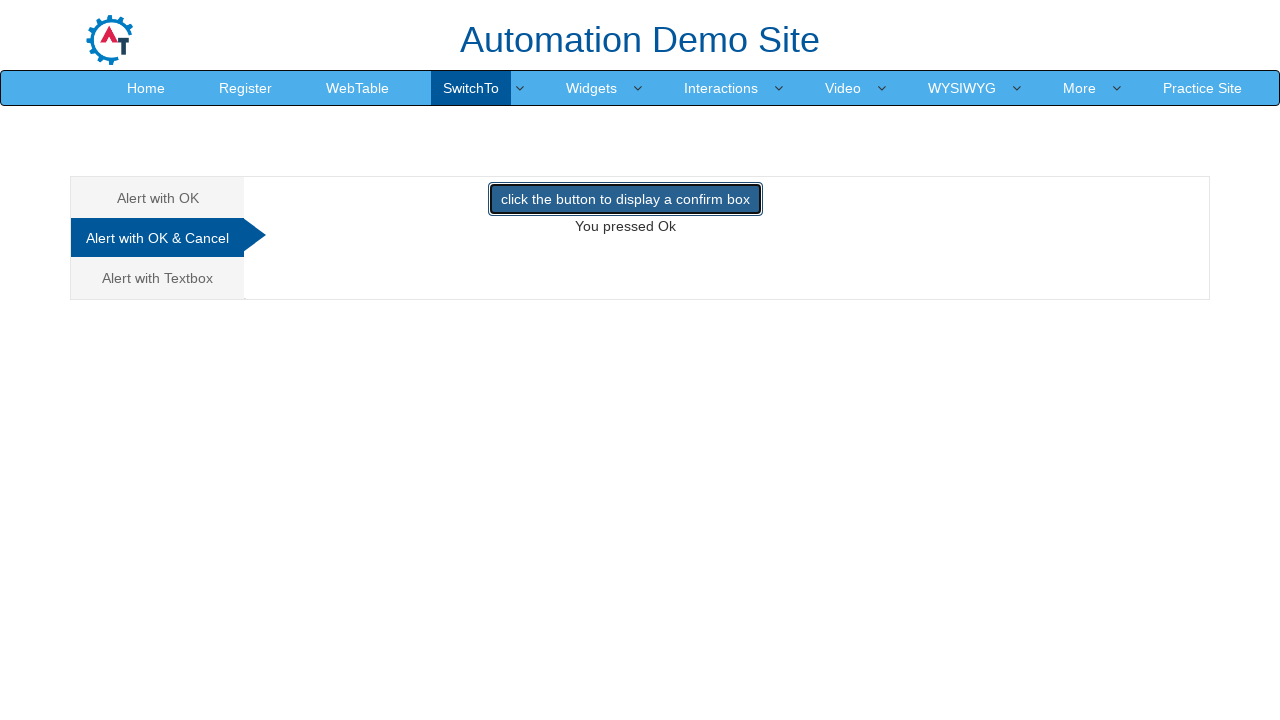

Set up dialog handler to dismiss and clicked button to trigger alert at (625, 199) on xpath=/html/body/div[1]/div/div/div/div[2]/div[2]/button
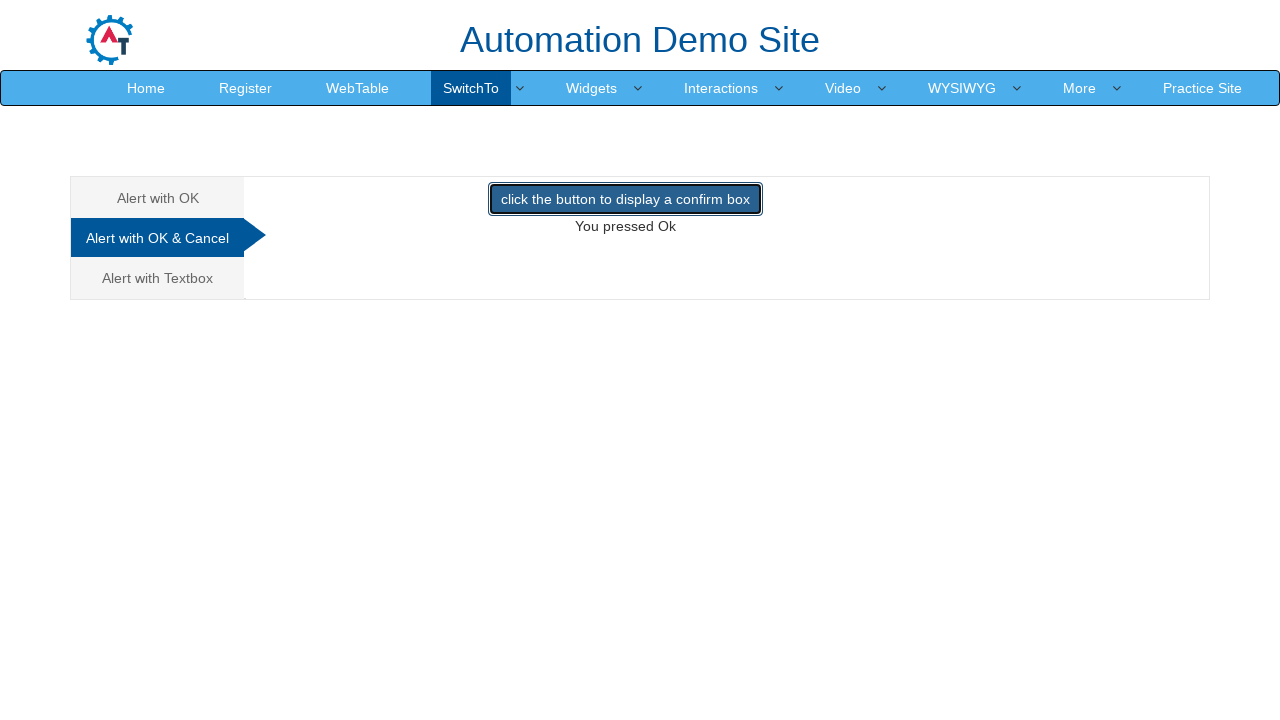

Retrieved cancel result message: You pressed Ok
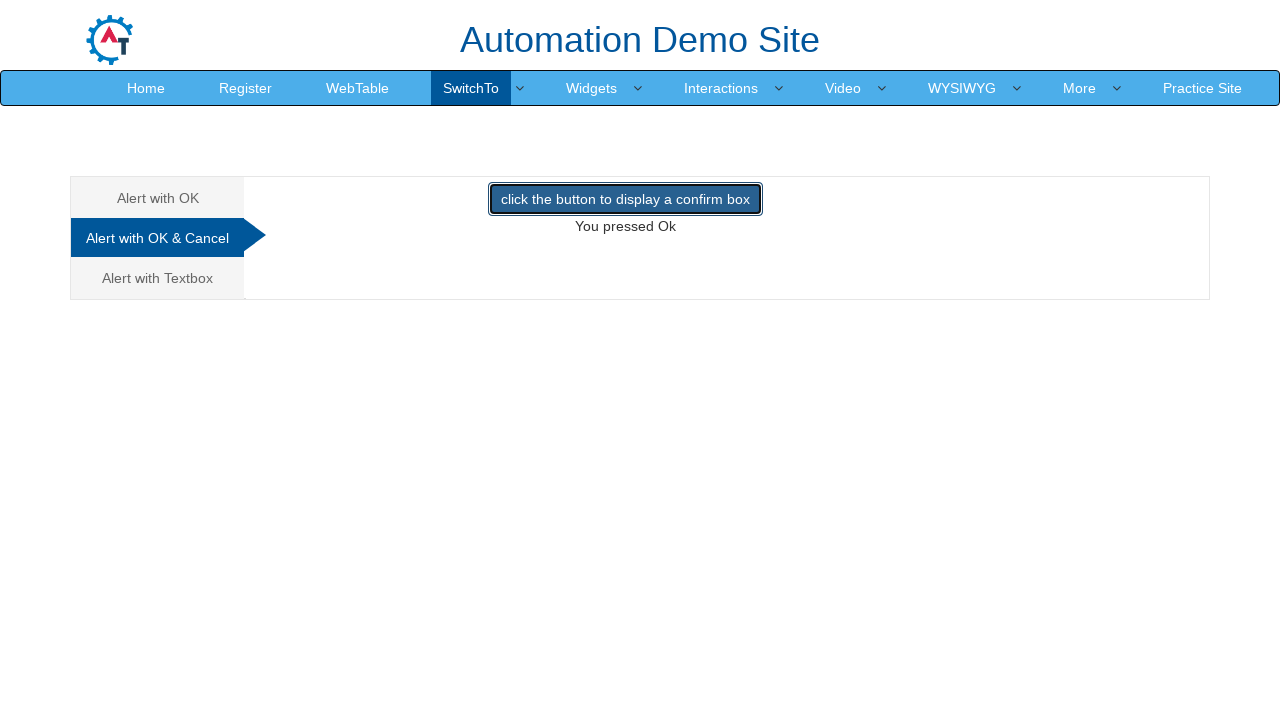

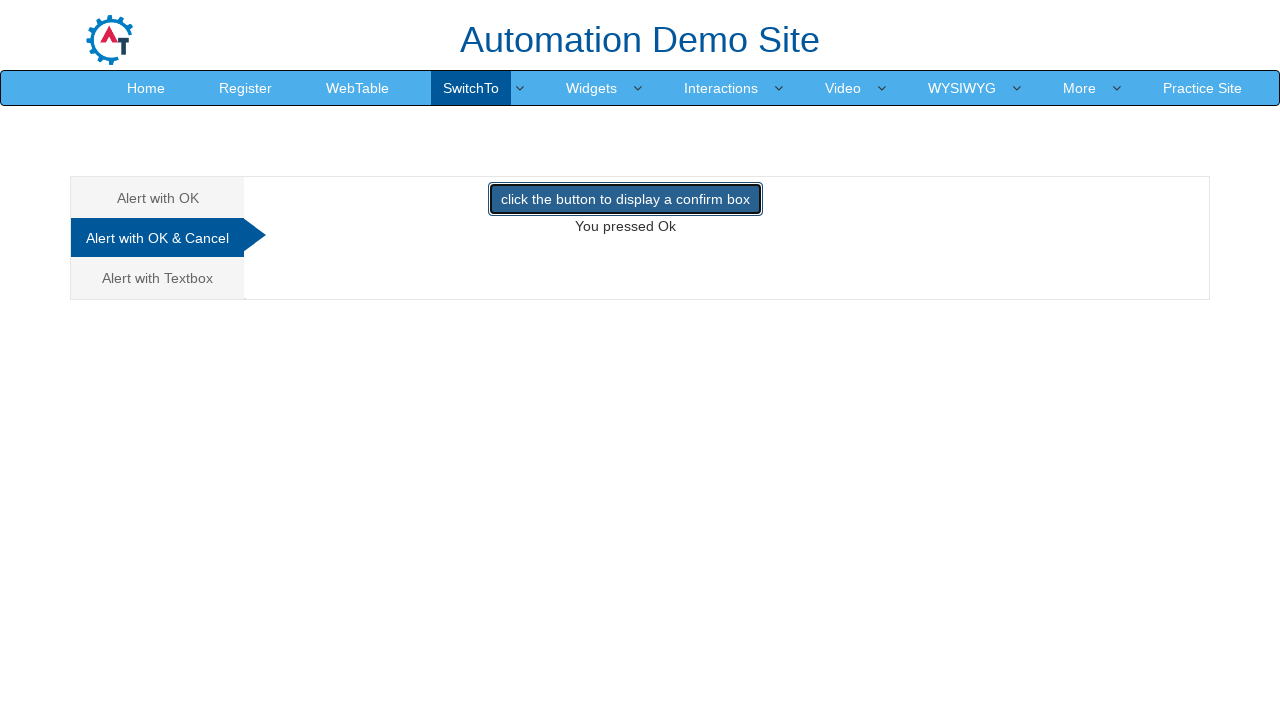